Tests JavaScript prompt dialog by entering text and accepting.

Starting URL: https://the-internet.herokuapp.com/javascript_alerts

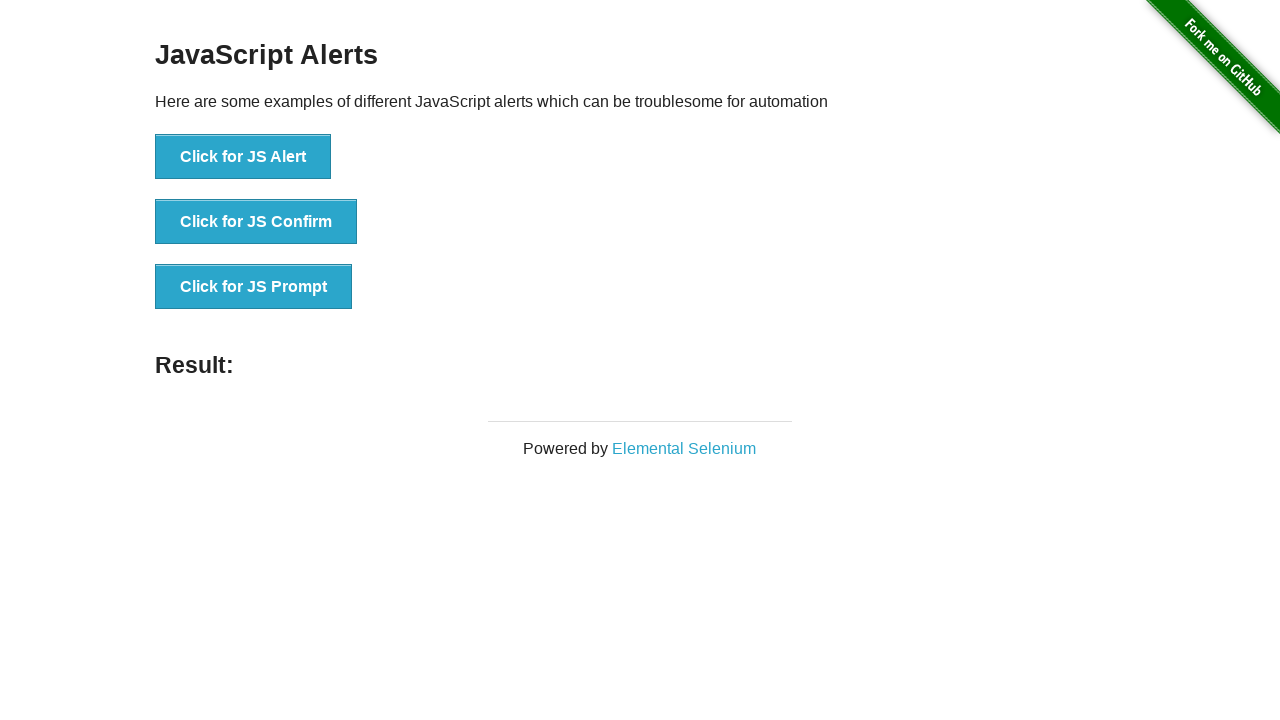

Set up dialog handler to accept prompt with text 'mohamed'
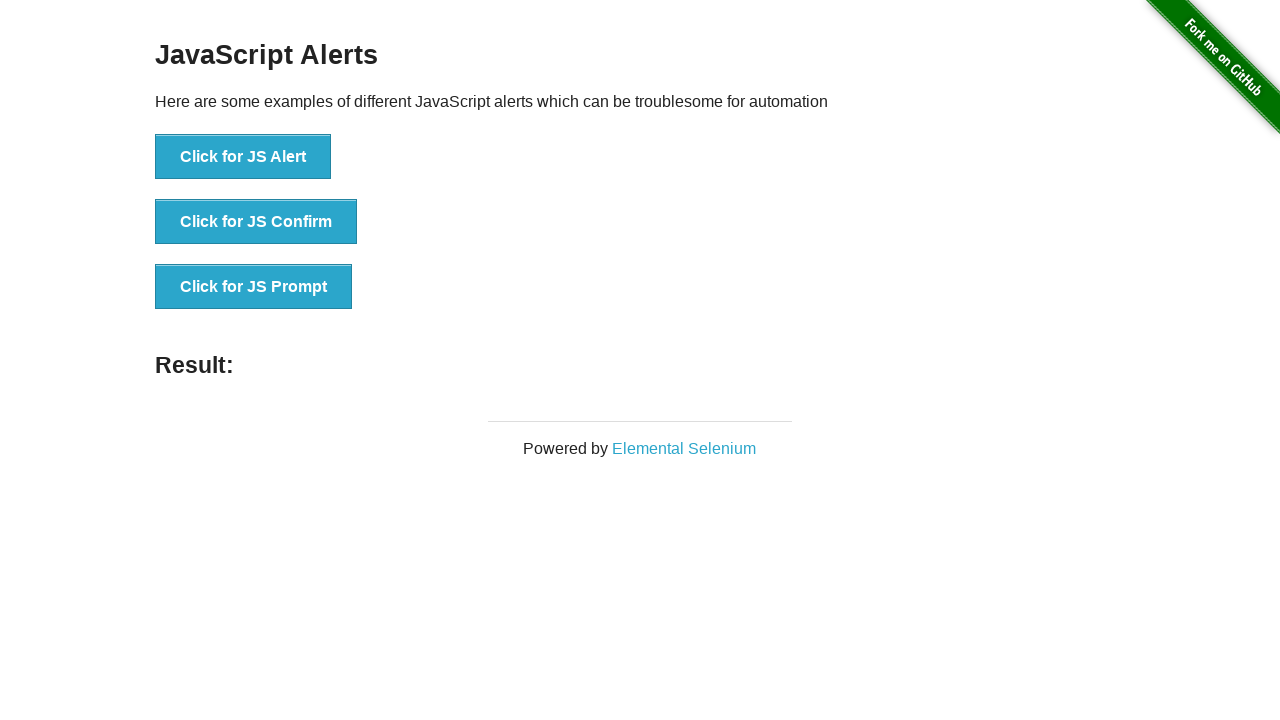

Clicked button to trigger JavaScript prompt dialog at (254, 287) on [onclick="jsPrompt()"]
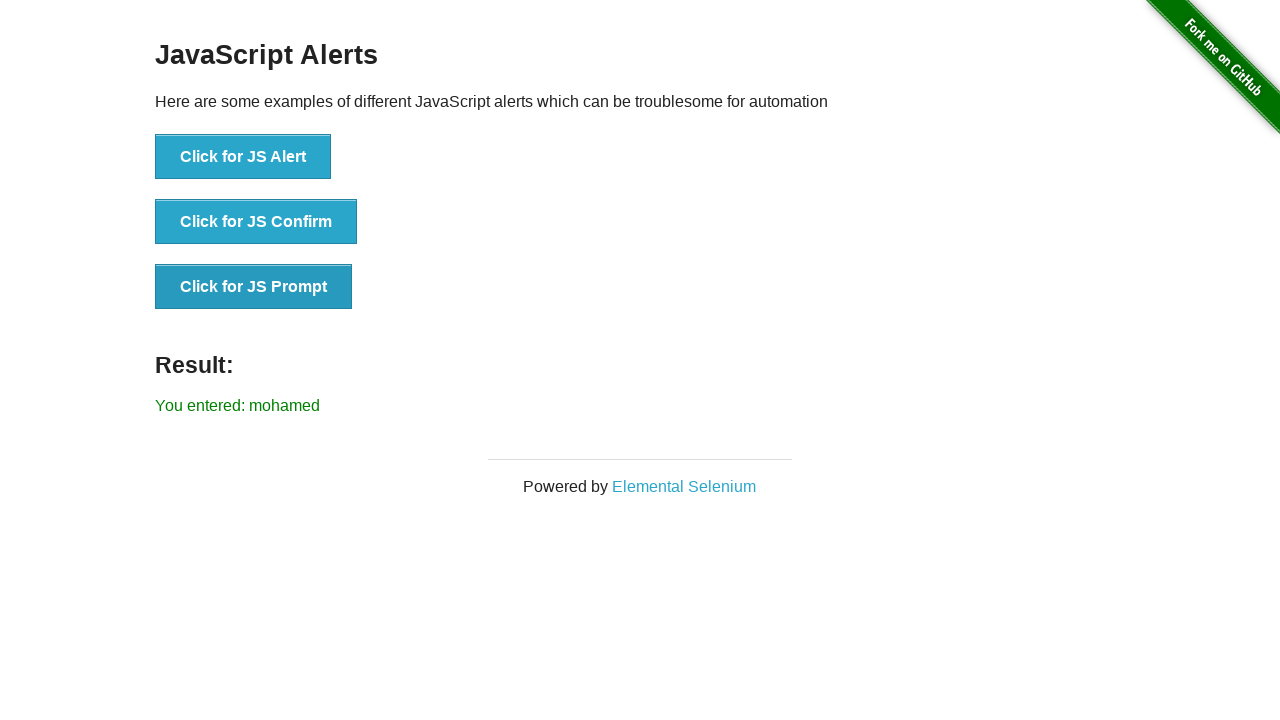

Verified prompt result displaying 'You entered: mohamed'
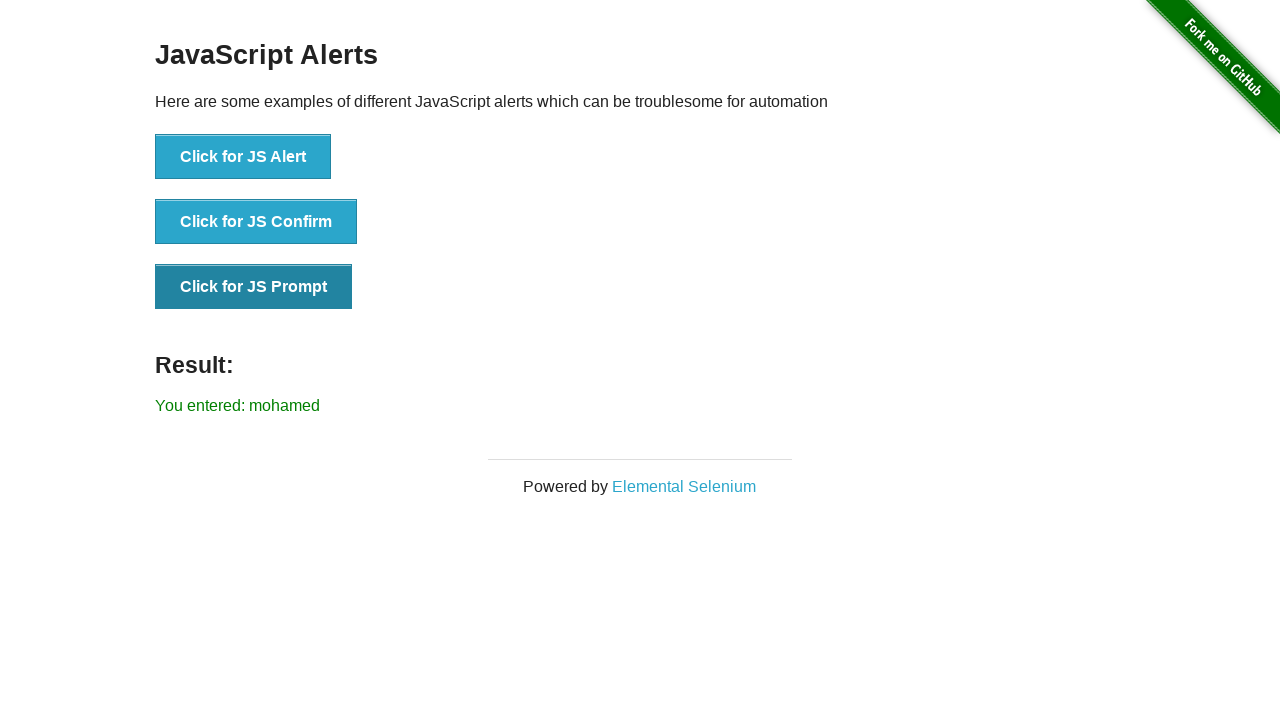

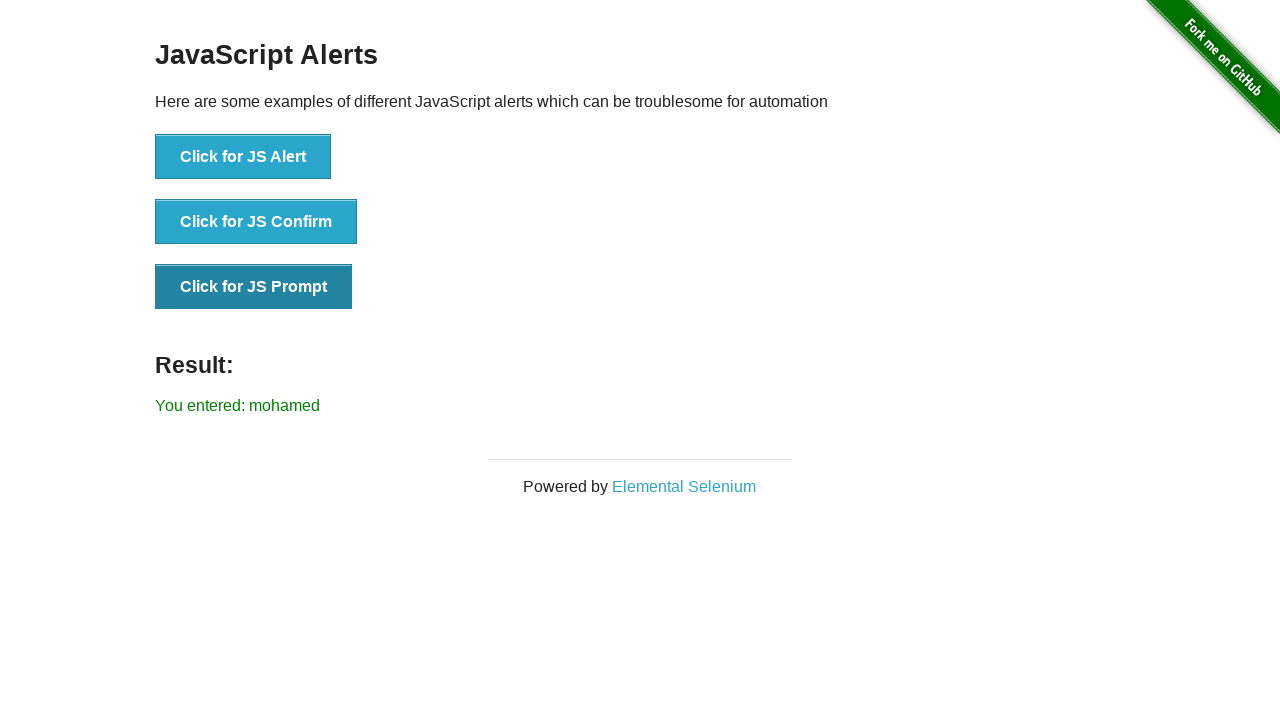